Navigates to W3Schools HTML tables tutorial page and verifies that the example table with customer data is present and contains rows and columns.

Starting URL: https://www.w3schools.com/html/html_tables.asp

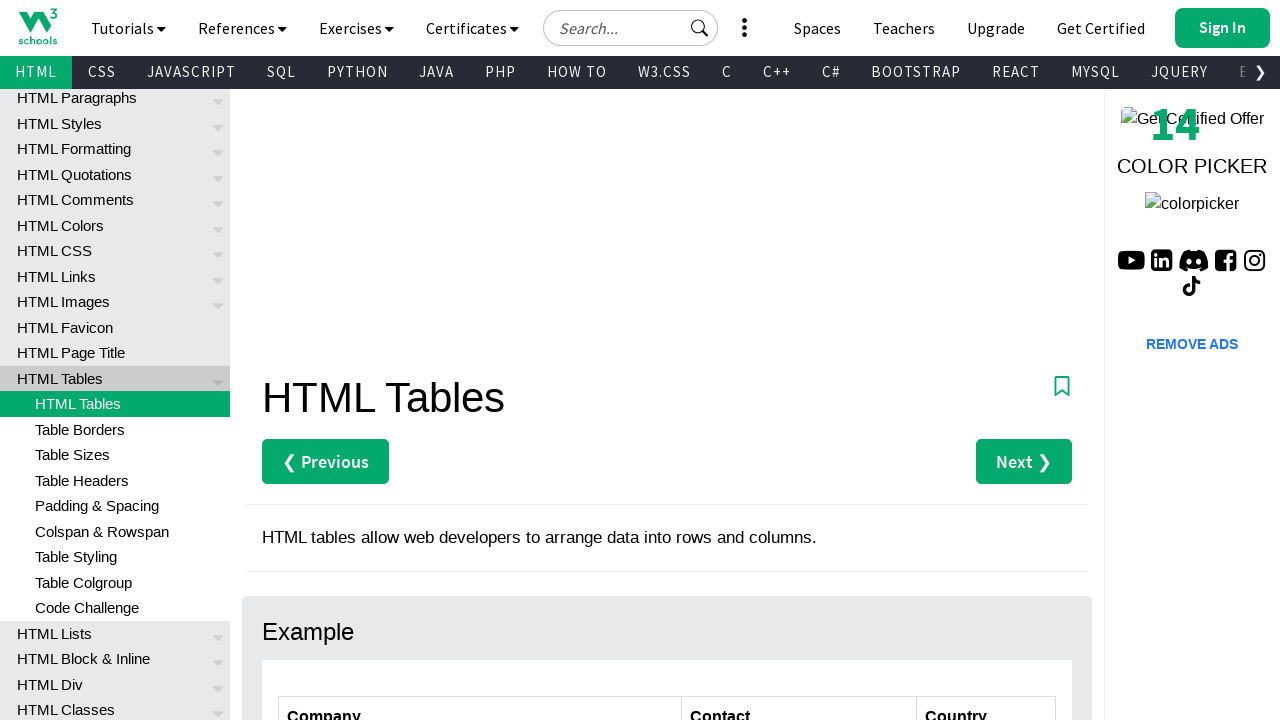

Navigated to W3Schools HTML tables tutorial page
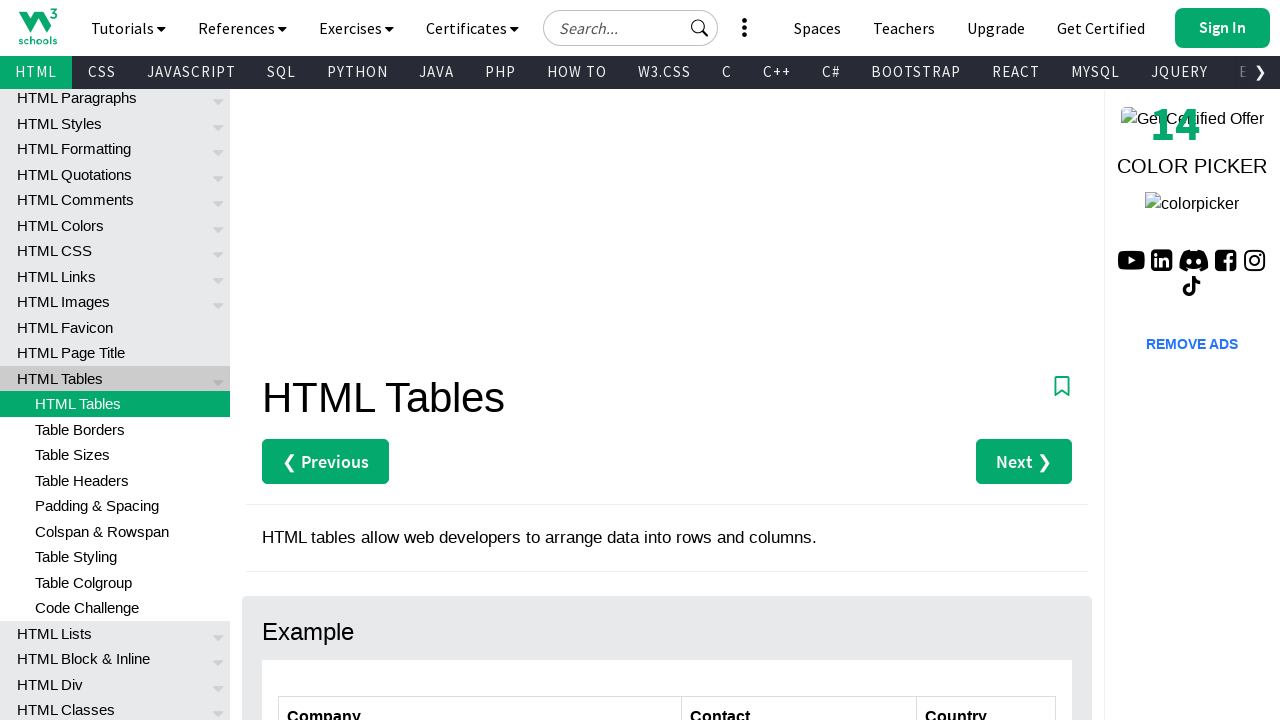

Customers table with id 'customers' is now visible
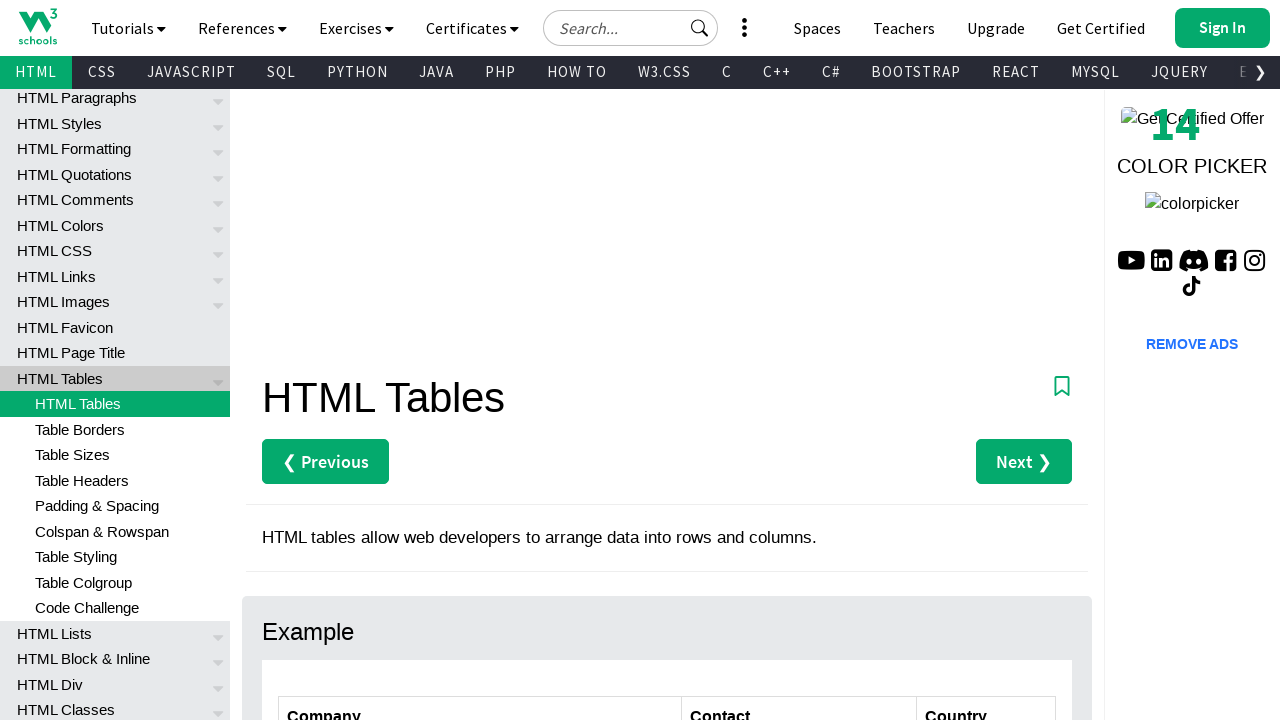

Table header row is present in the customers table
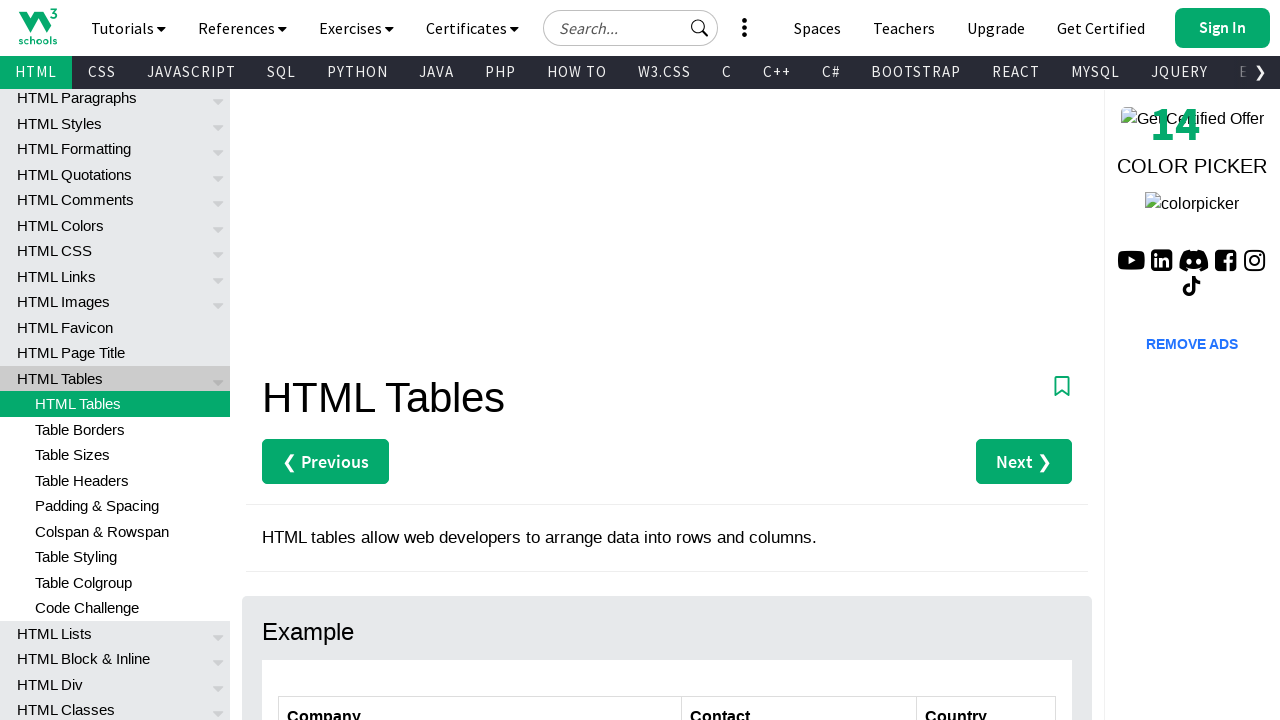

Table contains at least one data row with columns
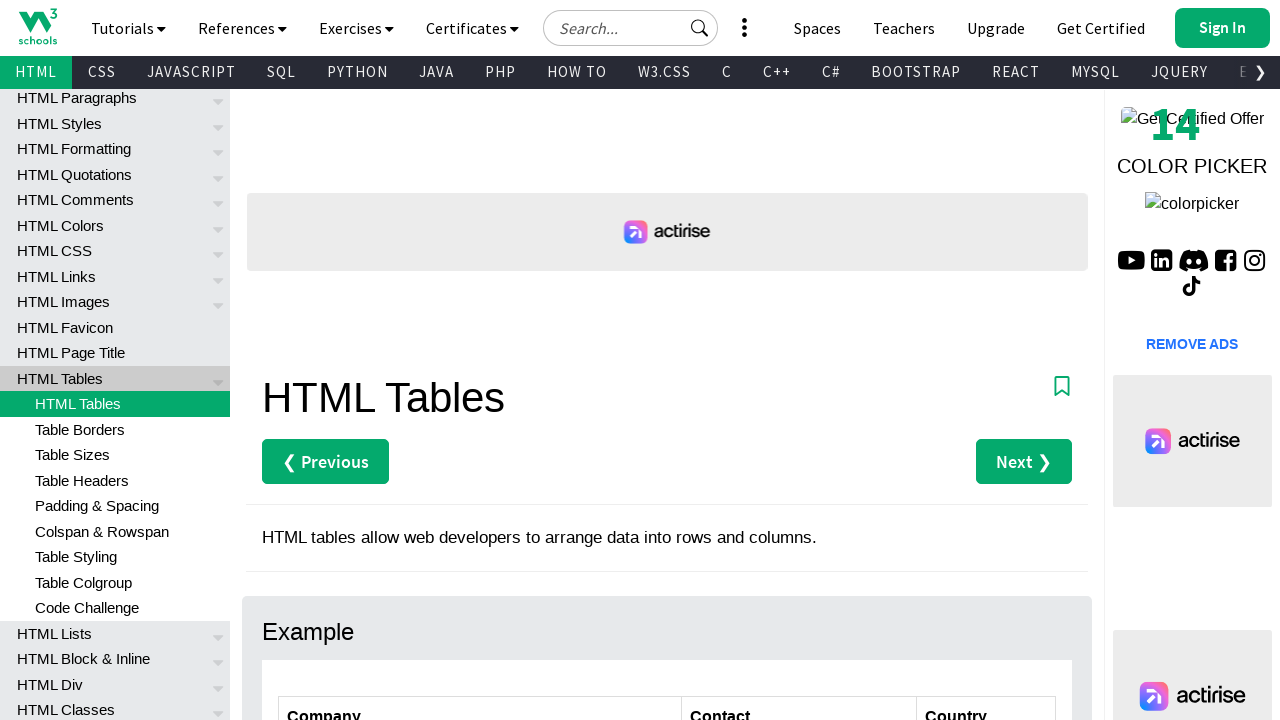

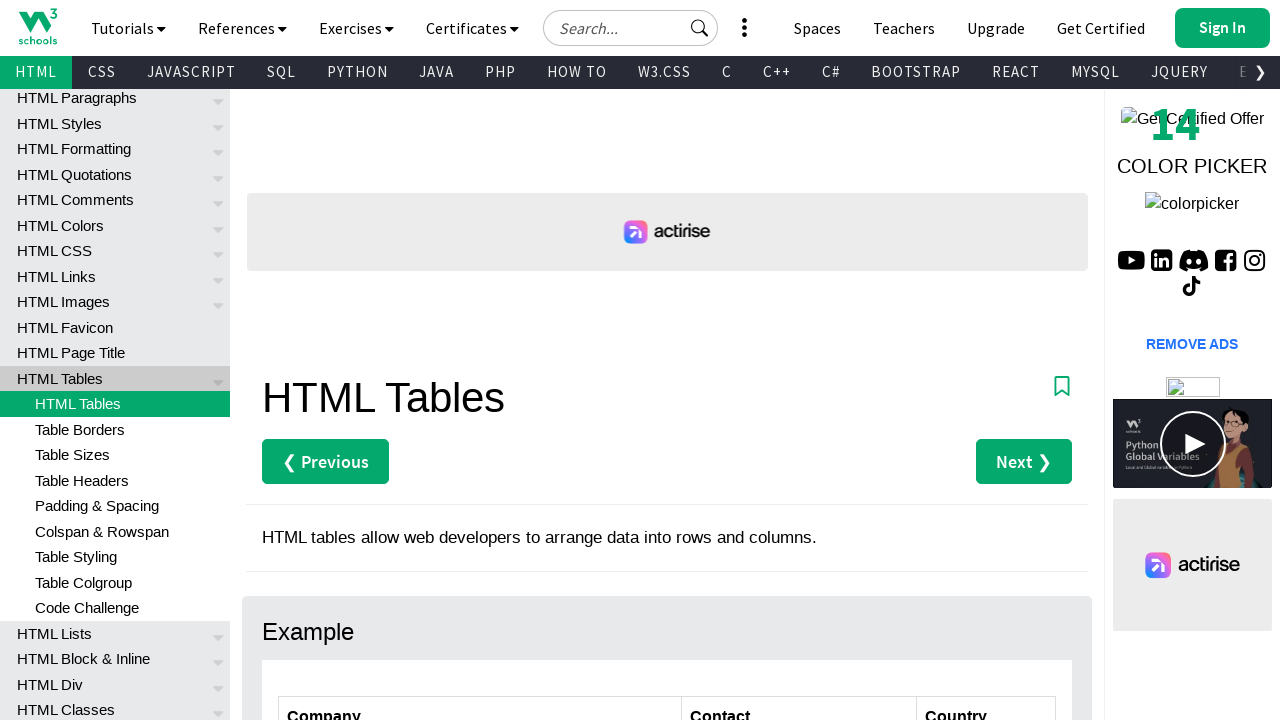